Tests JavaScript alert handling by clicking a button that triggers a JS alert, accepting the alert, and verifying the result message is displayed correctly.

Starting URL: https://practice.cydeo.com/javascript_alerts

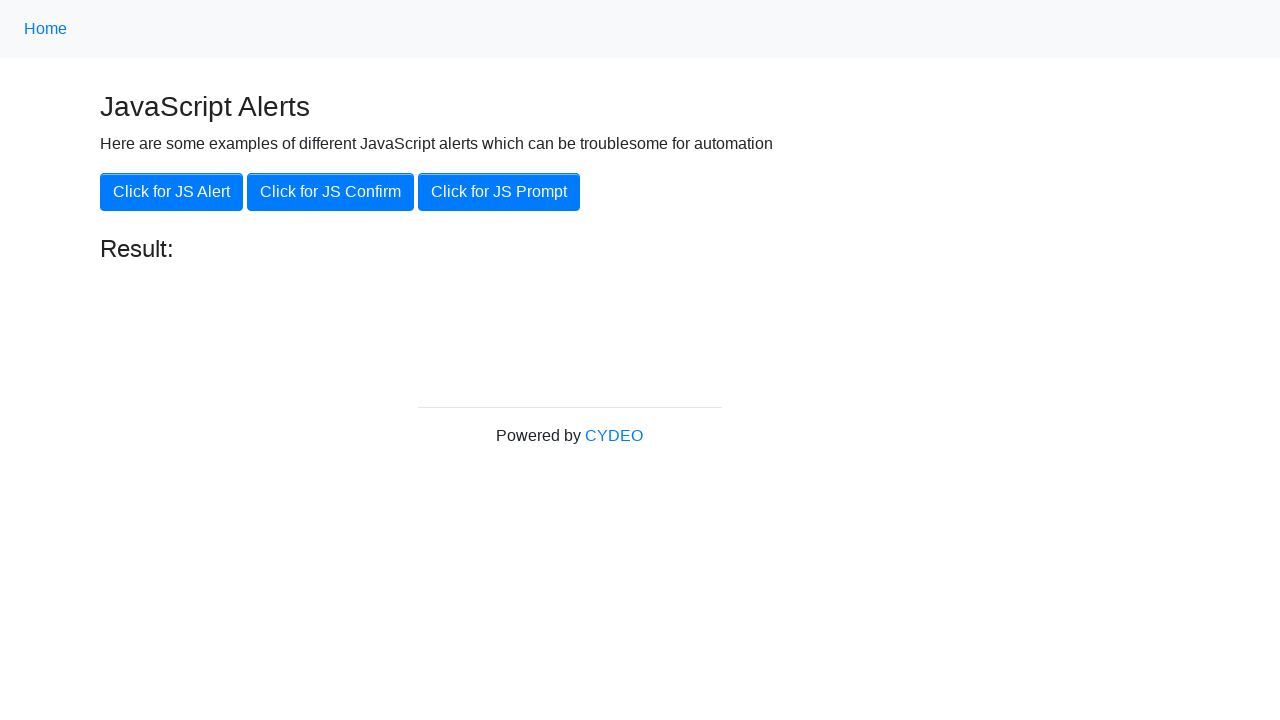

Set up dialog handler to accept the alert
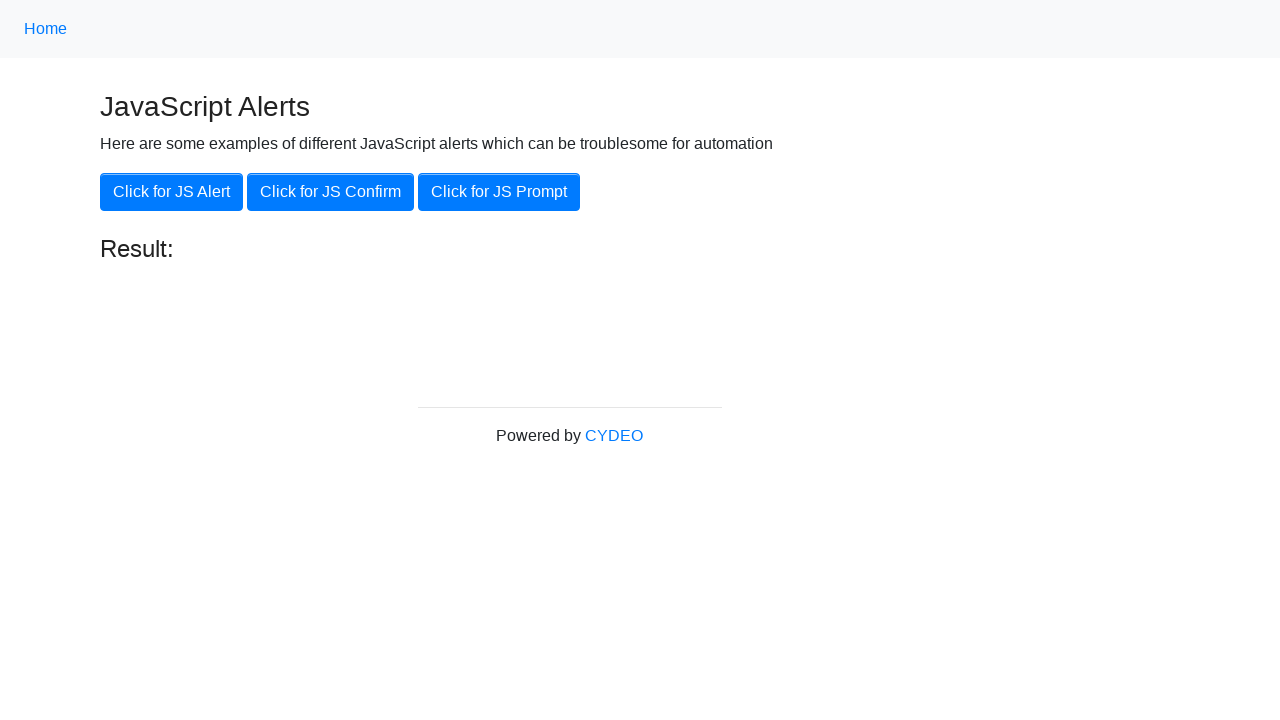

Clicked the 'Click for JS Alert' button to trigger the alert at (172, 192) on xpath=//button[.='Click for JS Alert']
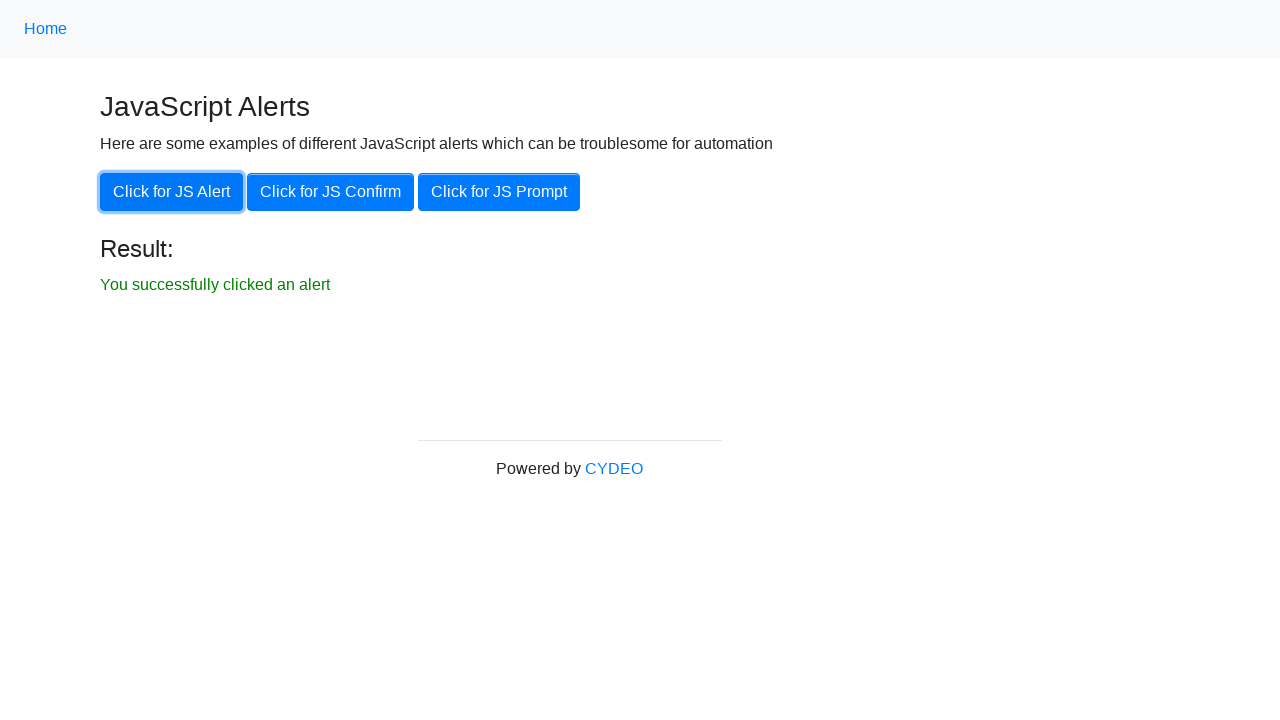

Result element became visible after alert was accepted
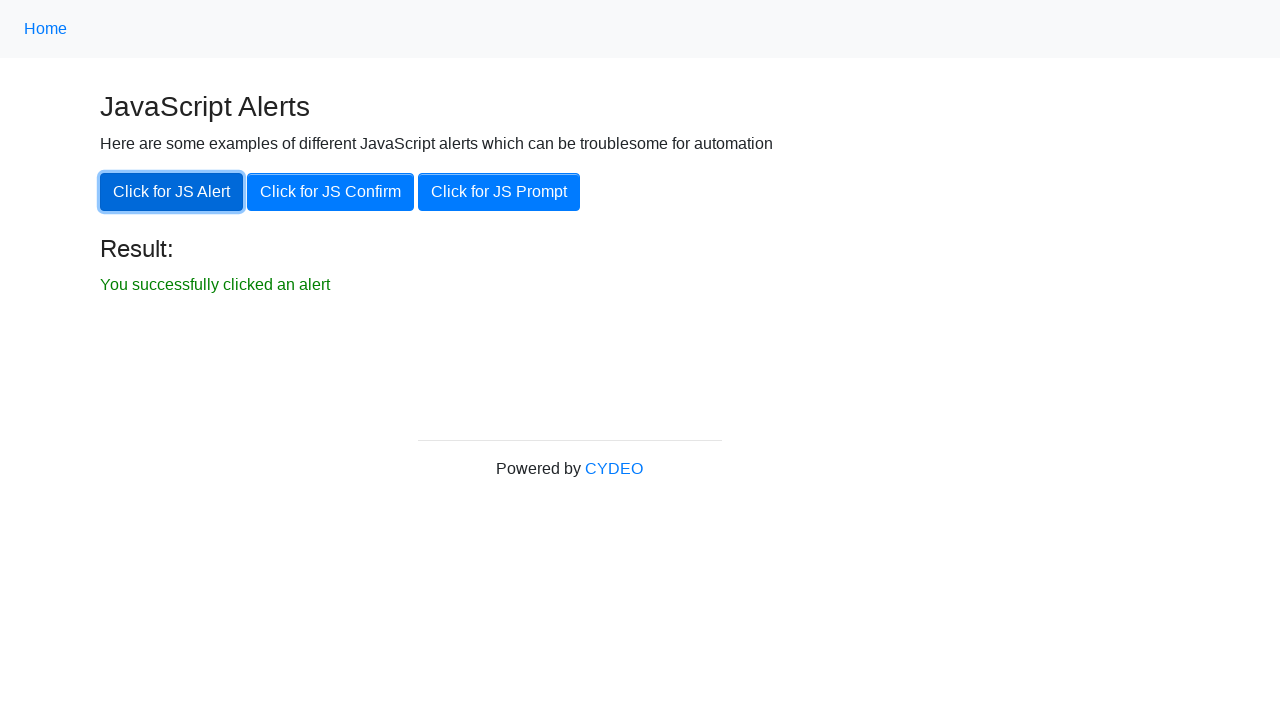

Verified result text contains 'You successfully clicked an alert'
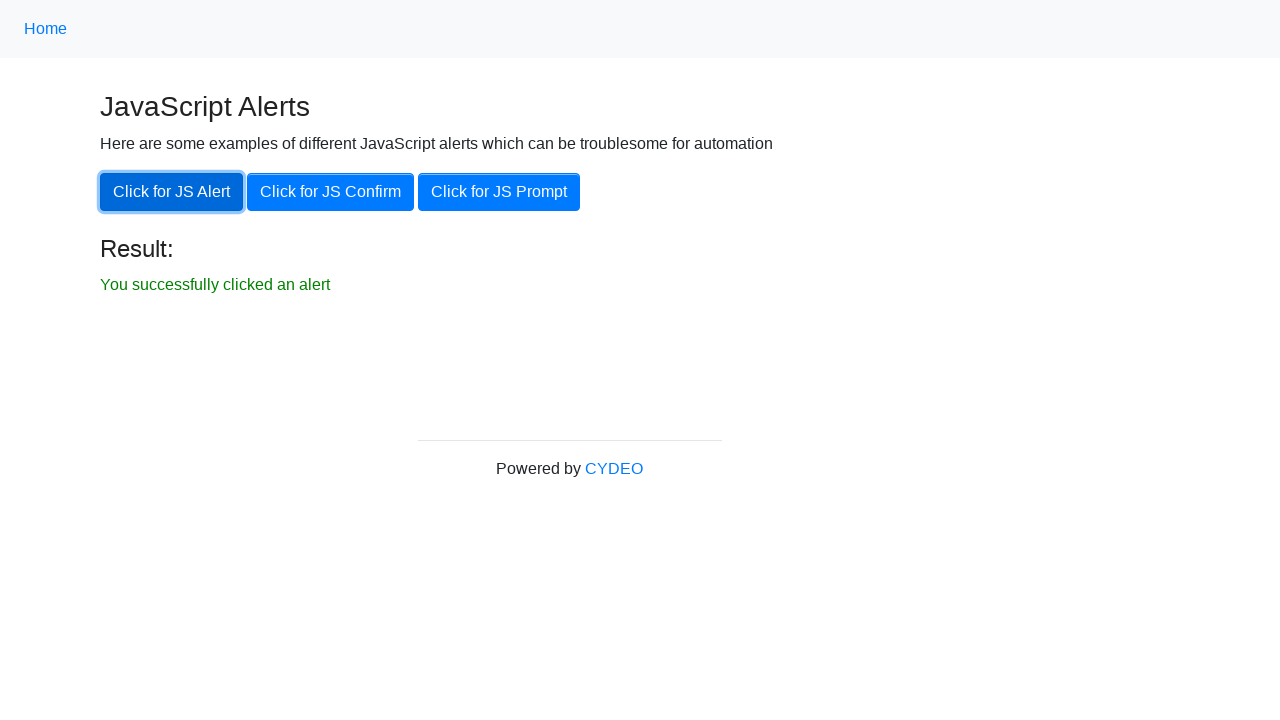

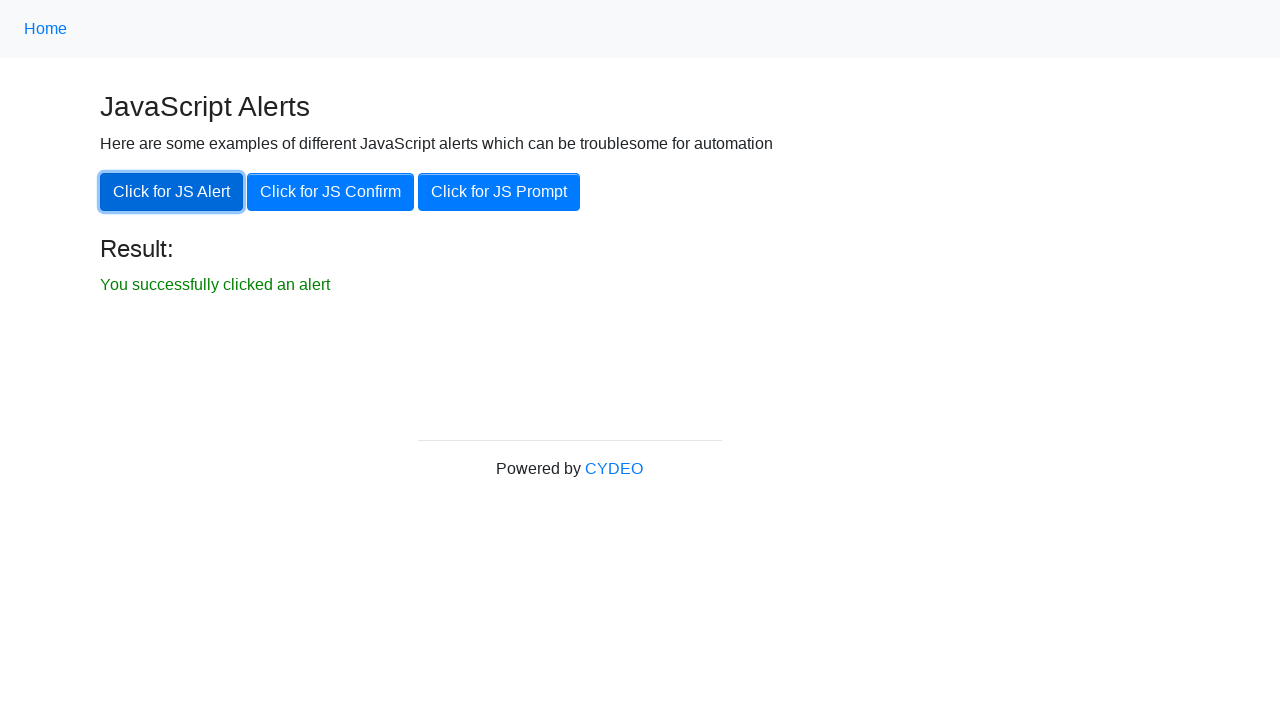